Tests a registration form by checking if the first name field is enabled and filling it with a test value

Starting URL: https://demo.automationtesting.in/Register.html

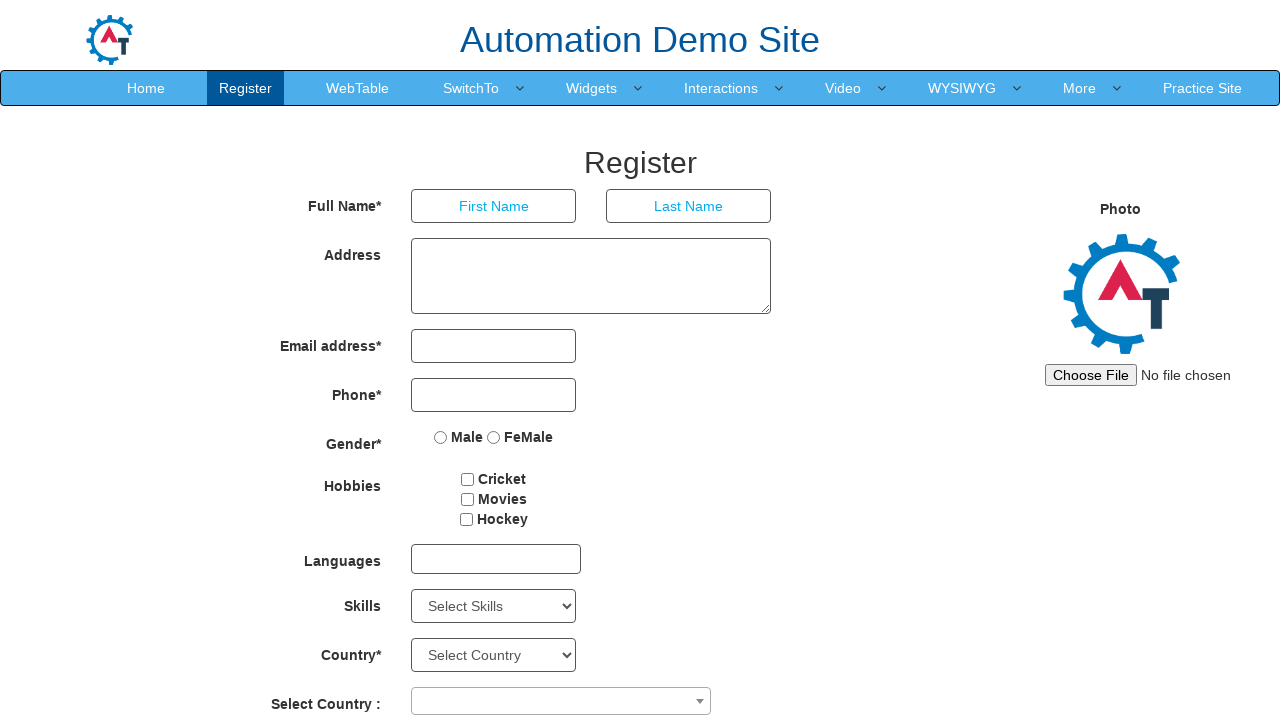

Located first name input field
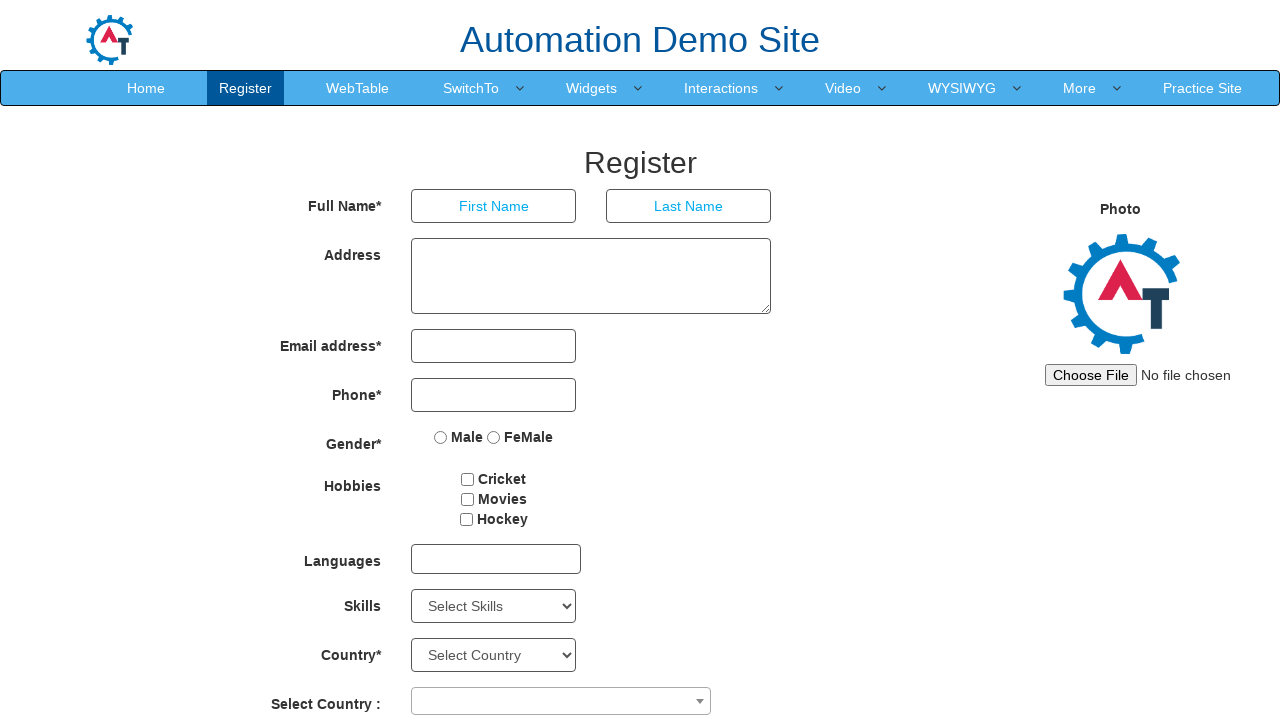

Verified first name field is enabled
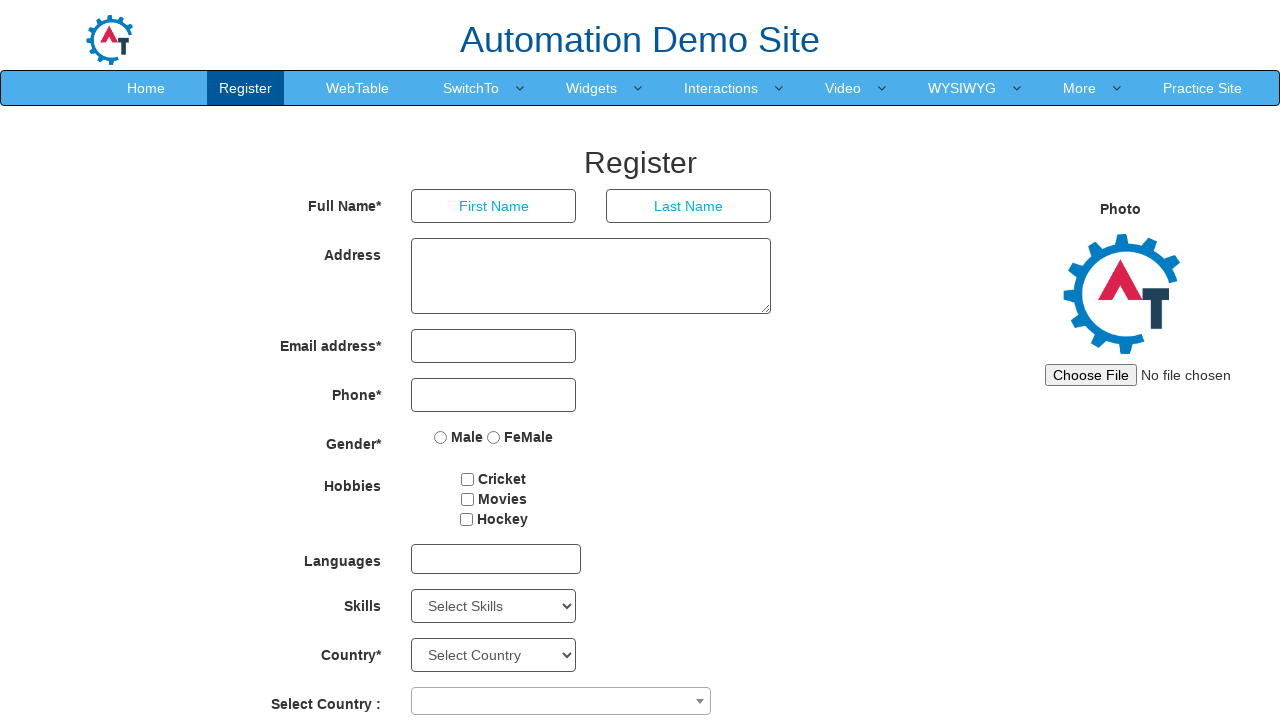

Filled first name field with 'Testing' on input[placeholder='First Name']
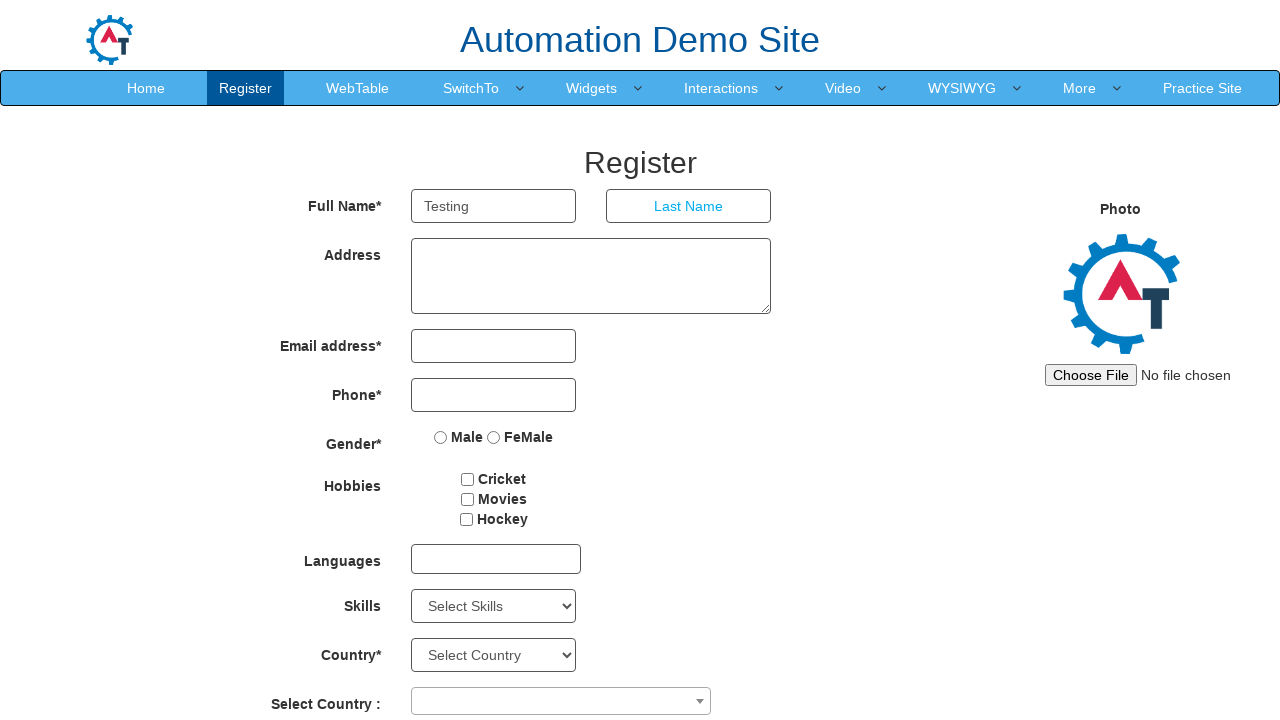

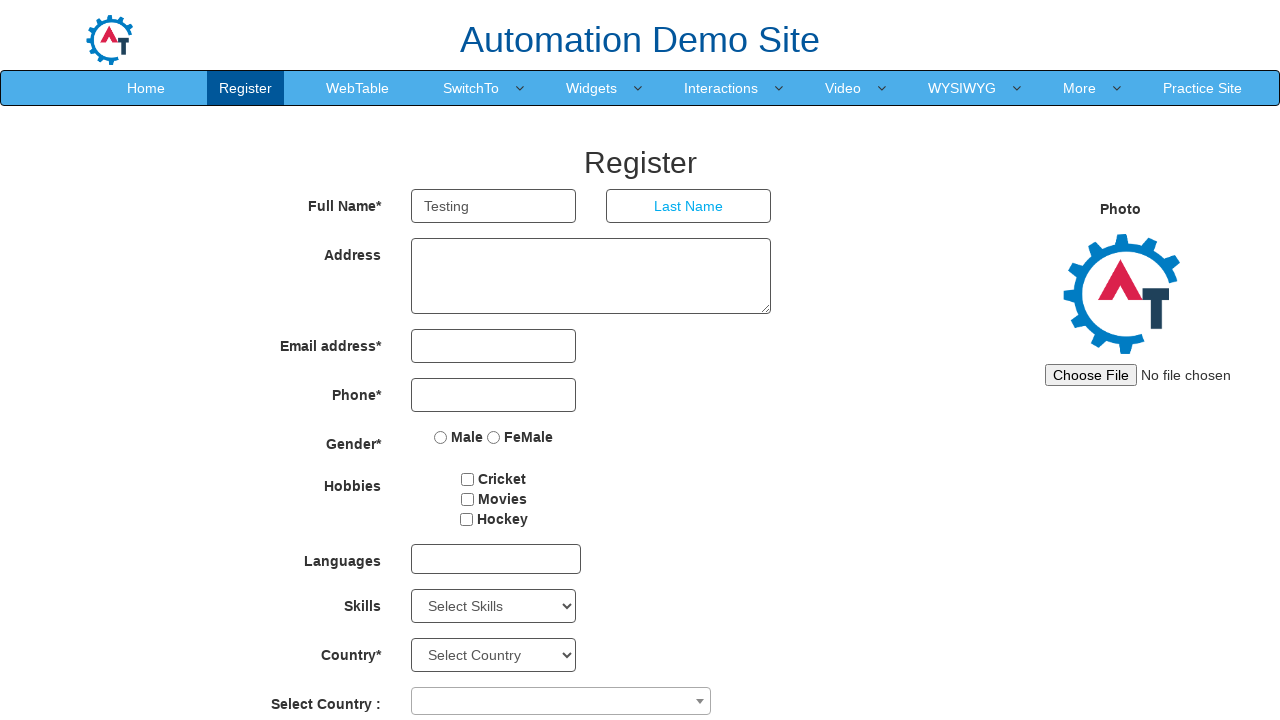